Opens the RedBus website homepage

Starting URL: https://www.redbus.in/

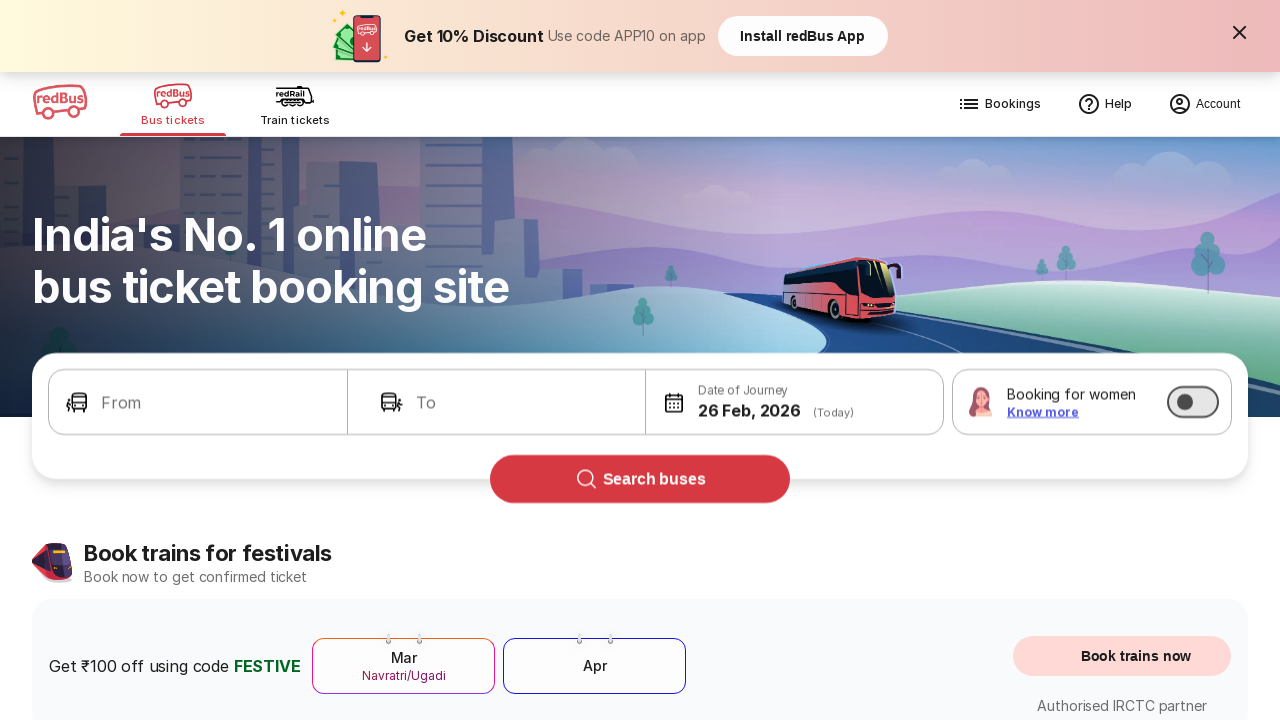

RedBus homepage loaded with networkidle state
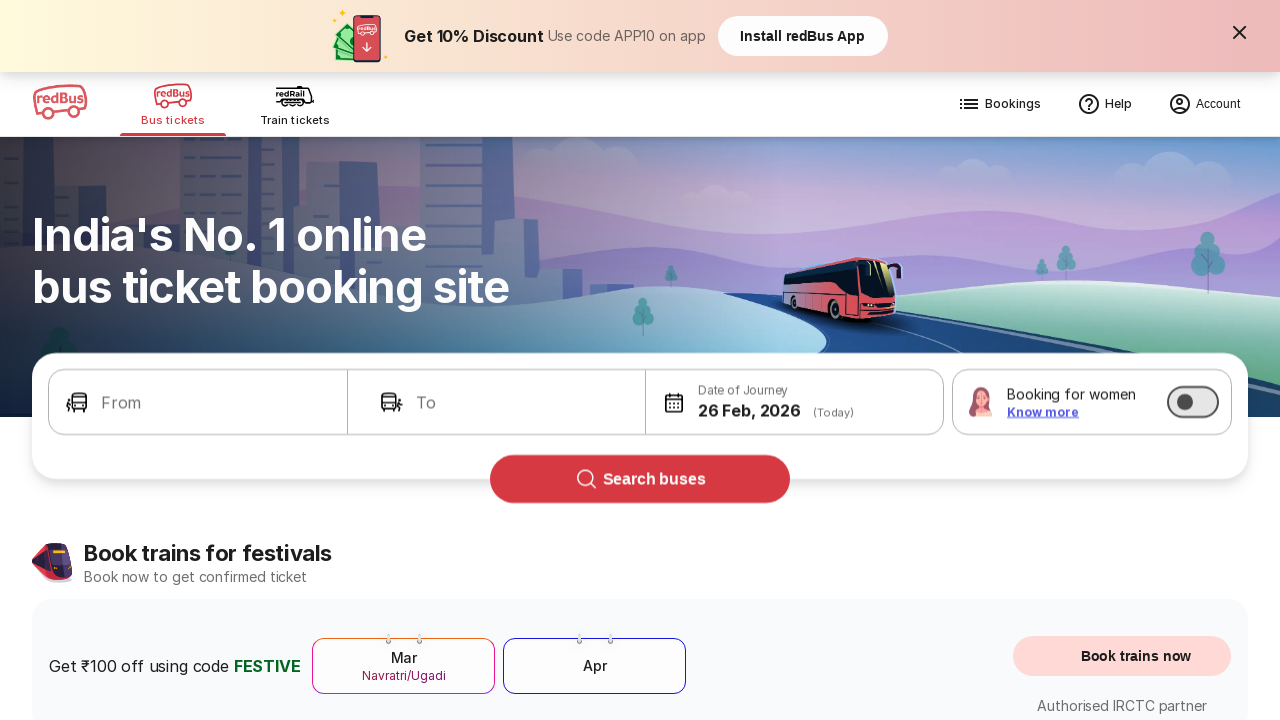

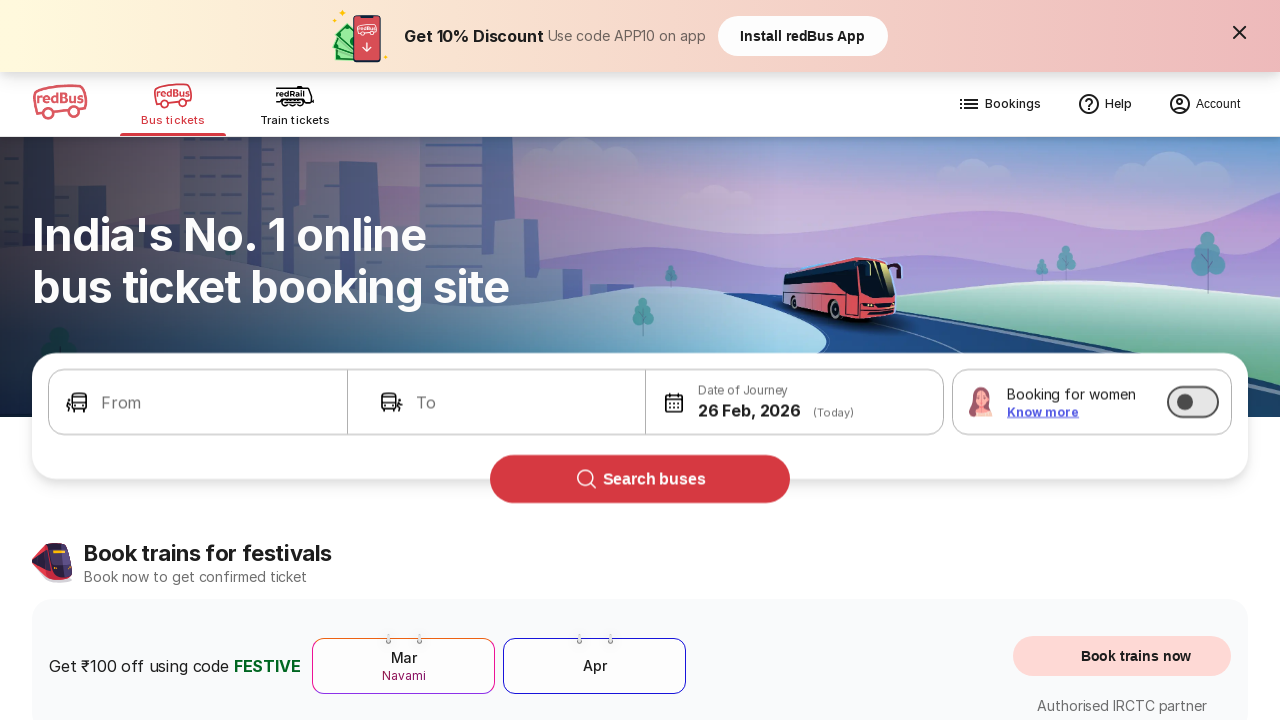